Tests the second FAQ accordion item about ordering multiple scooters by clicking the heading and verifying the answer.

Starting URL: https://qa-scooter.praktikum-services.ru/

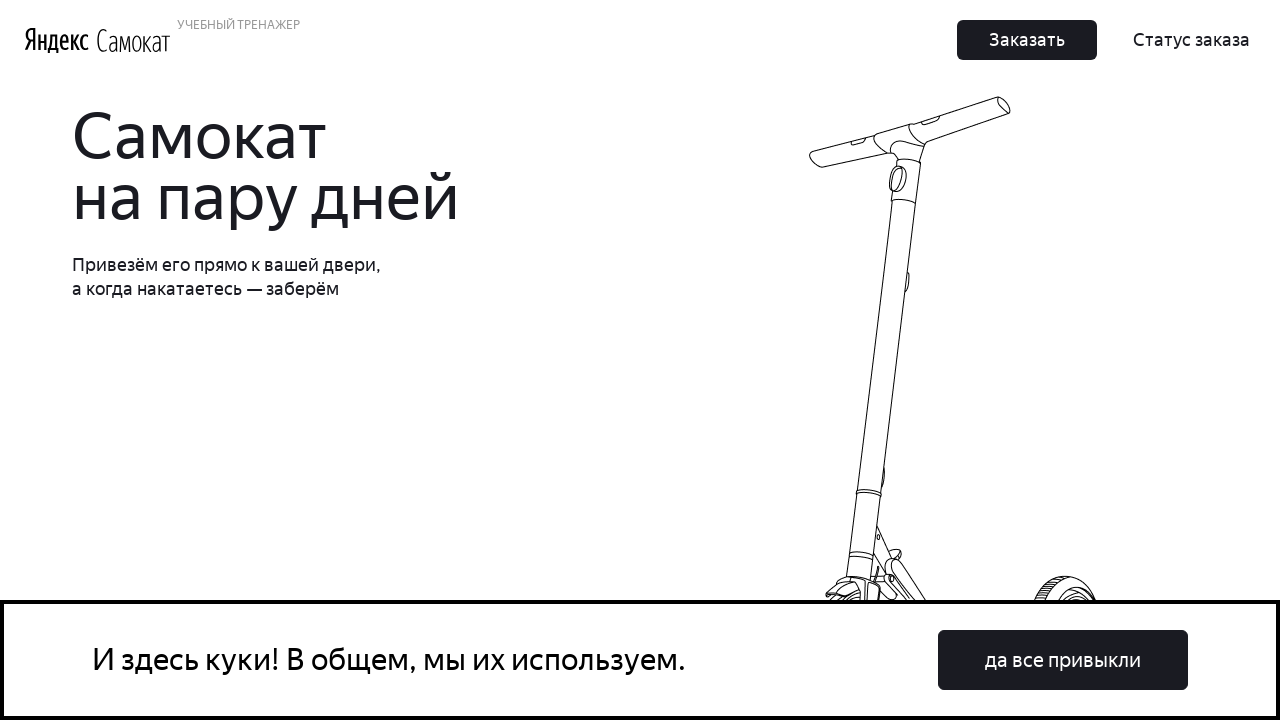

Waited for second FAQ accordion heading to be visible
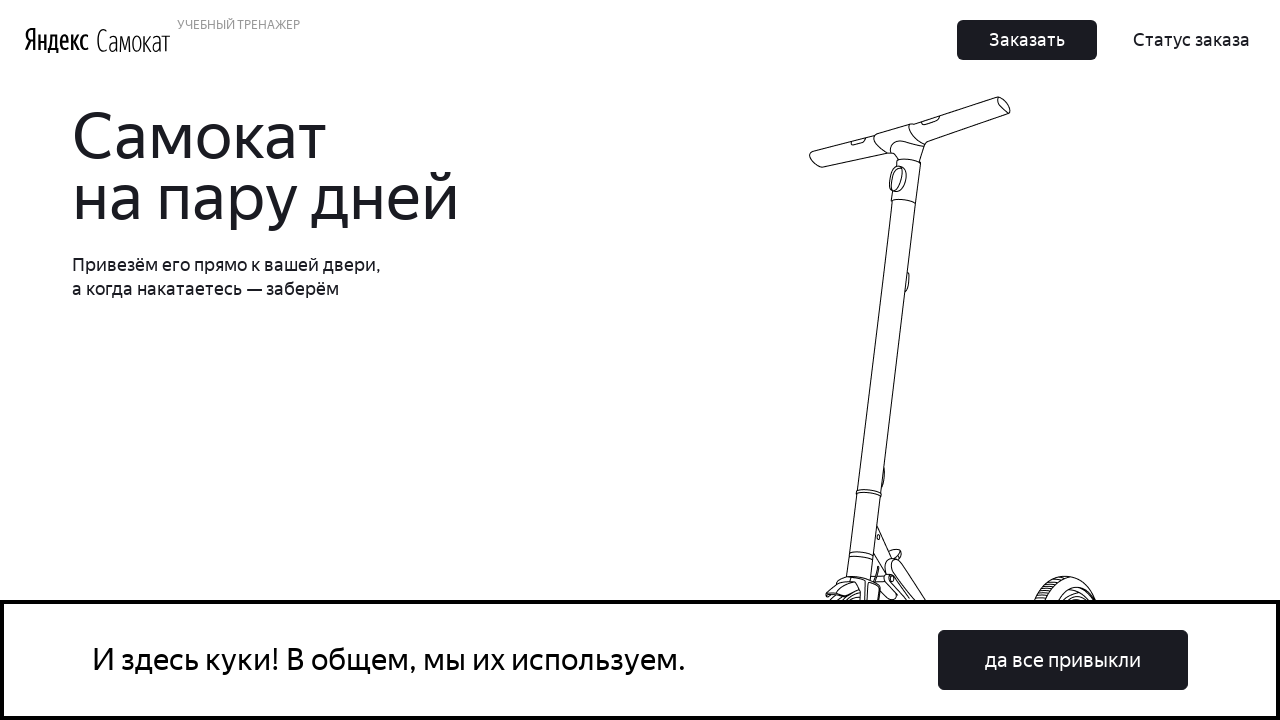

Scrolled to second accordion heading
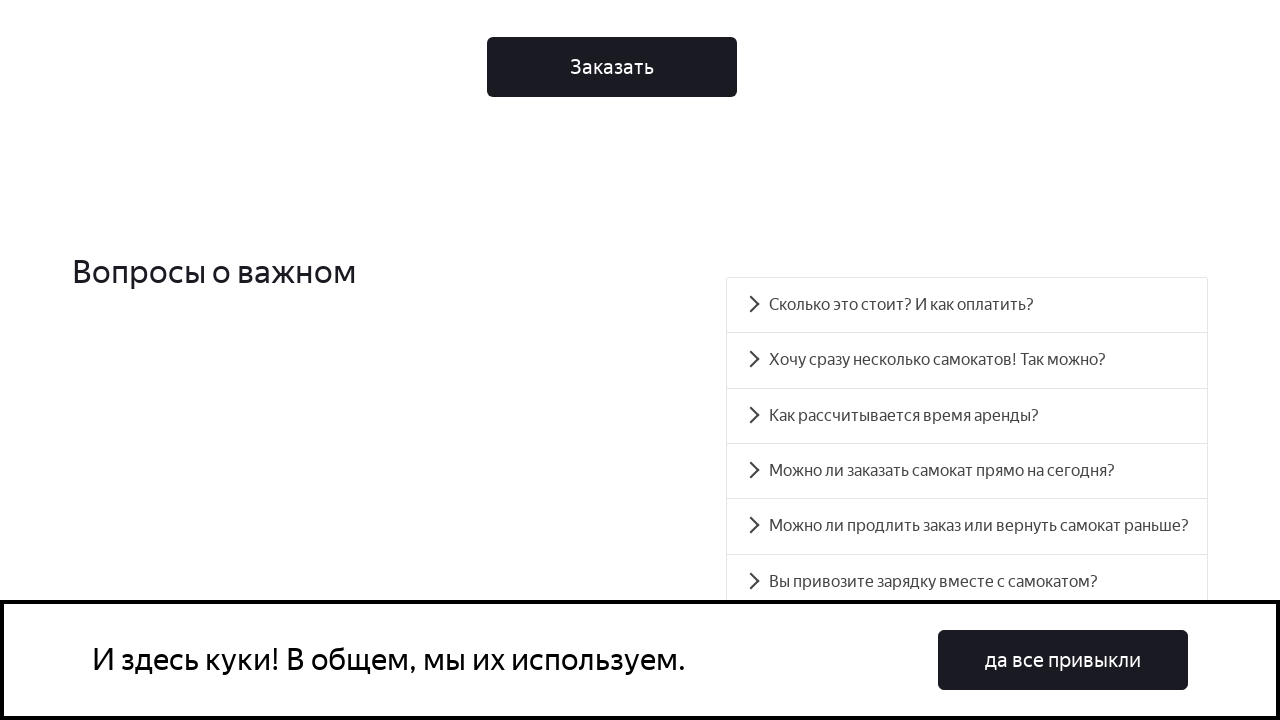

Clicked second FAQ accordion heading about ordering multiple scooters at (967, 360) on #accordion__heading-1
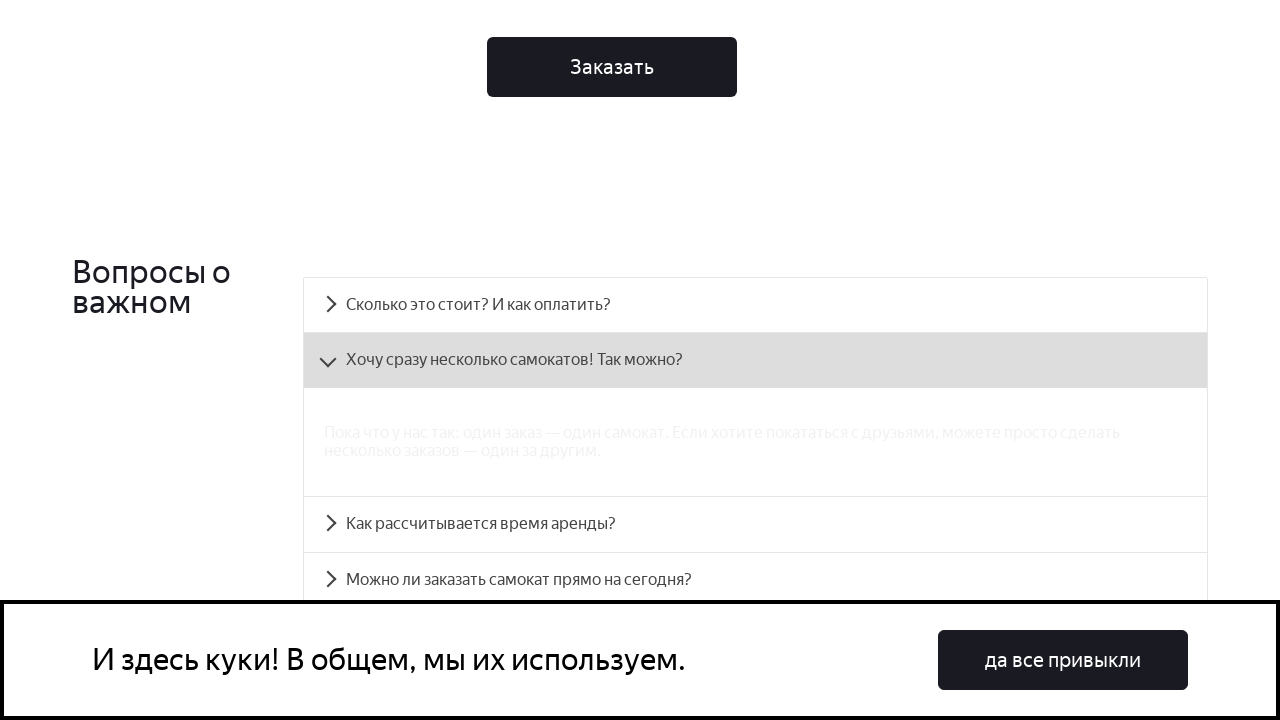

Verified answer panel for second accordion item is visible
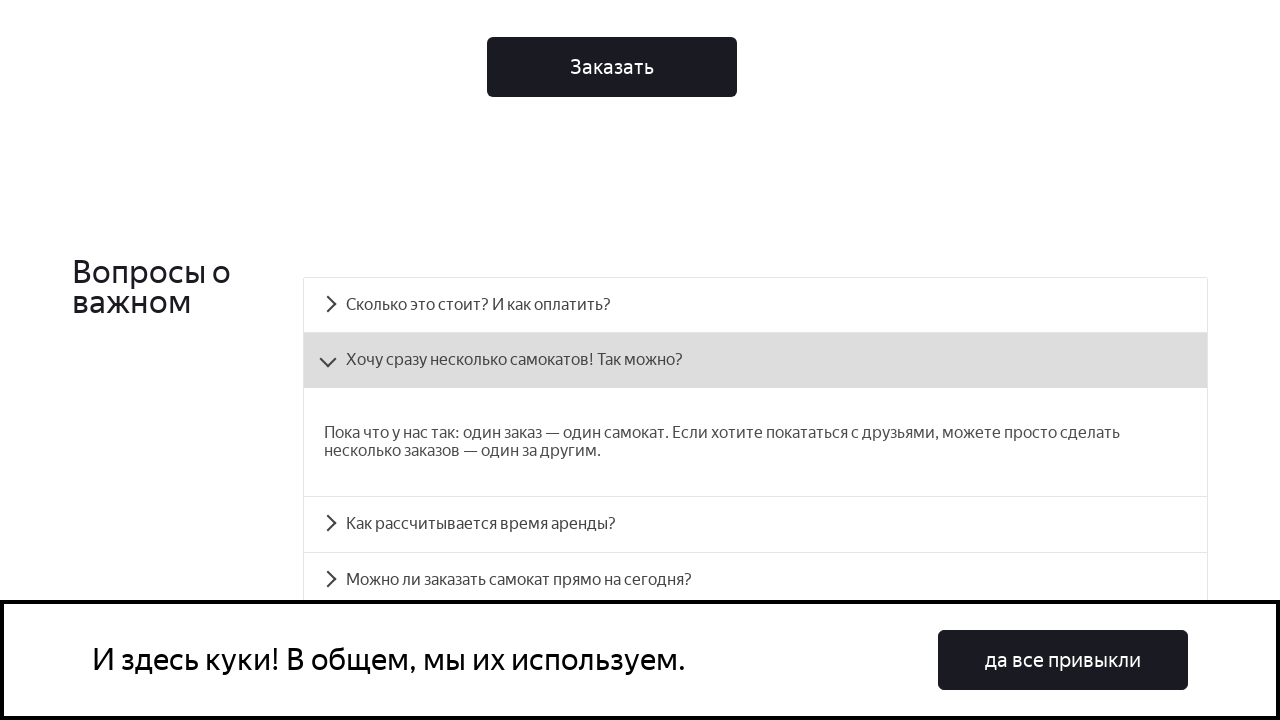

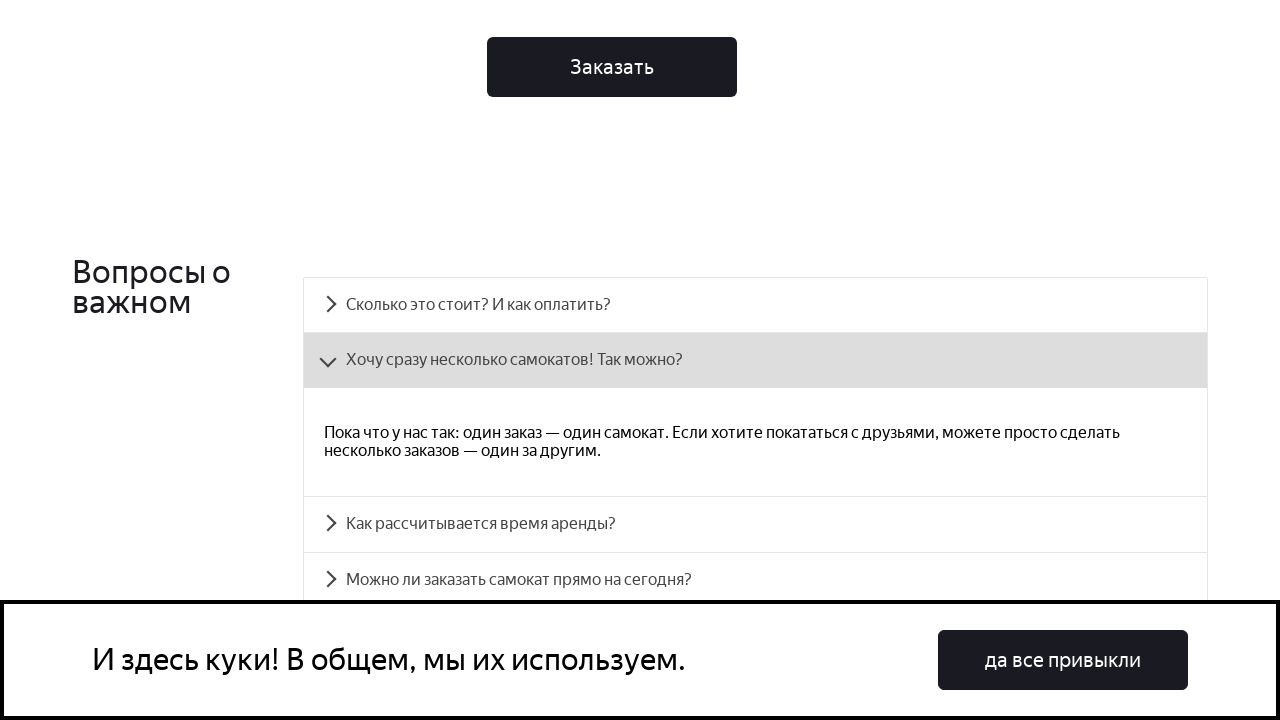